Navigates to OrangeHRM demo site and verifies the page title to confirm the application loads correctly

Starting URL: https://opensource-demo.orangehrmlive.com/

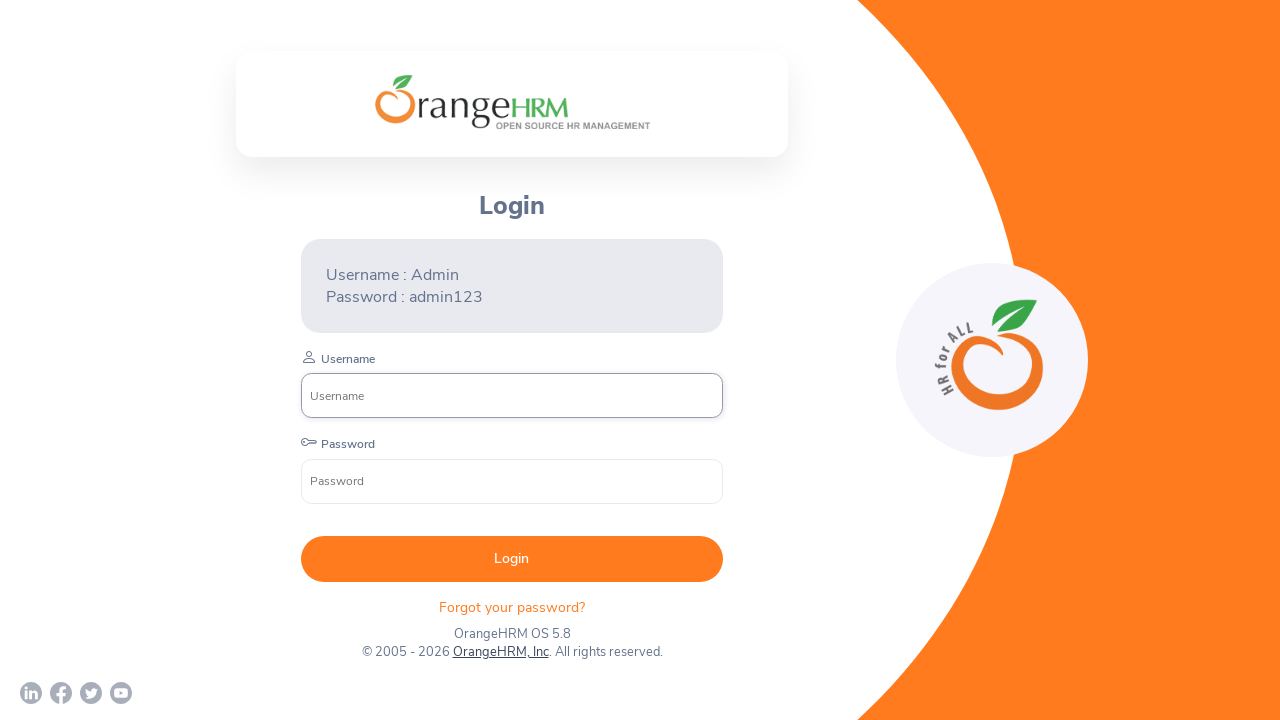

Retrieved page title
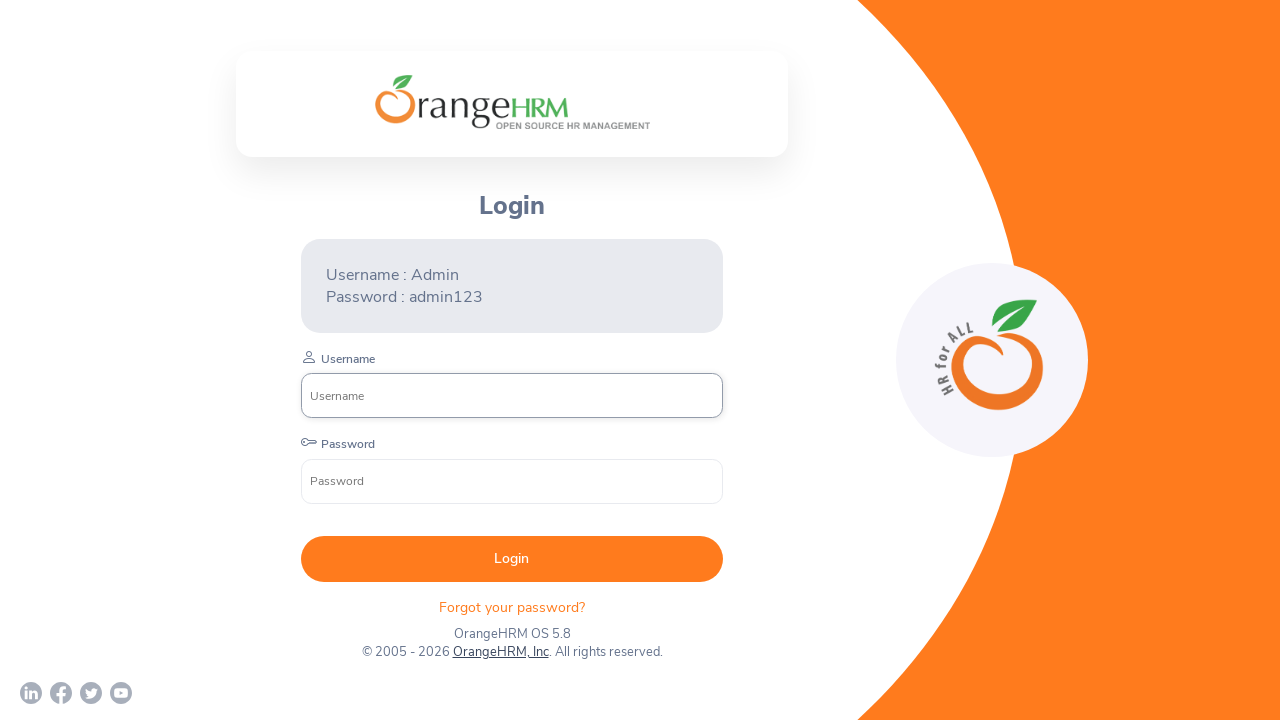

Verified page title is 'OrangeHRM'
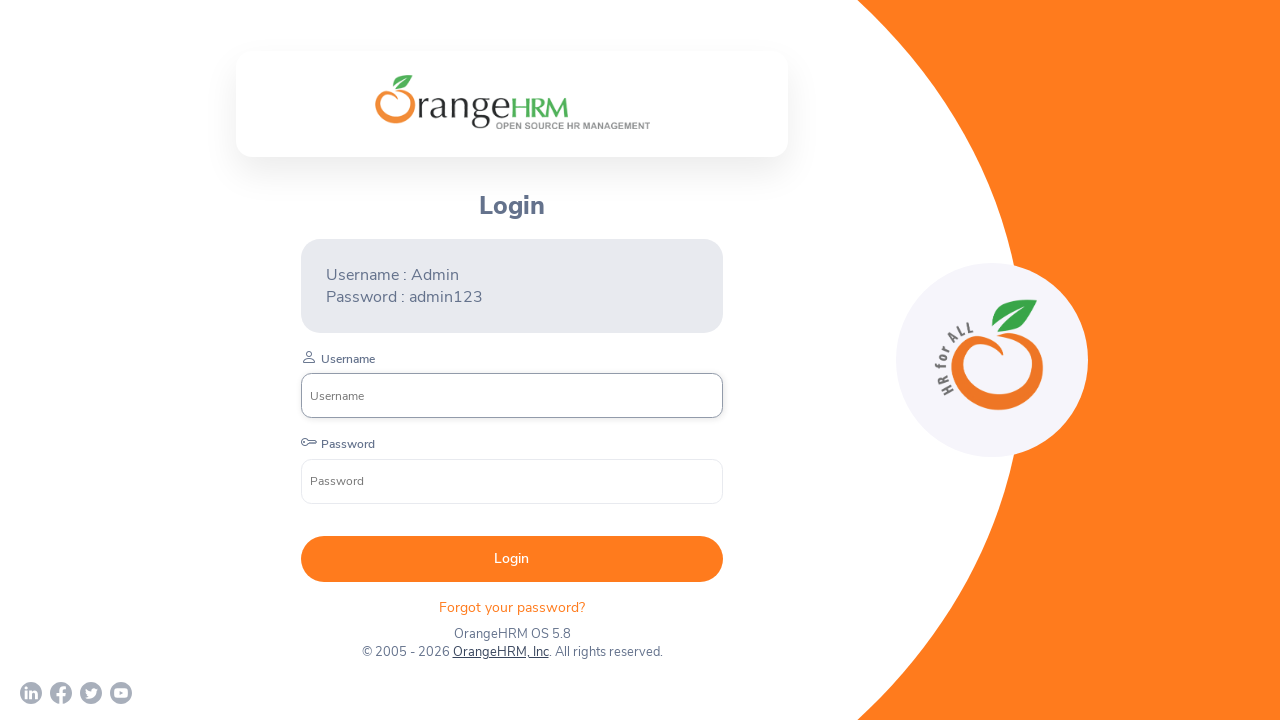

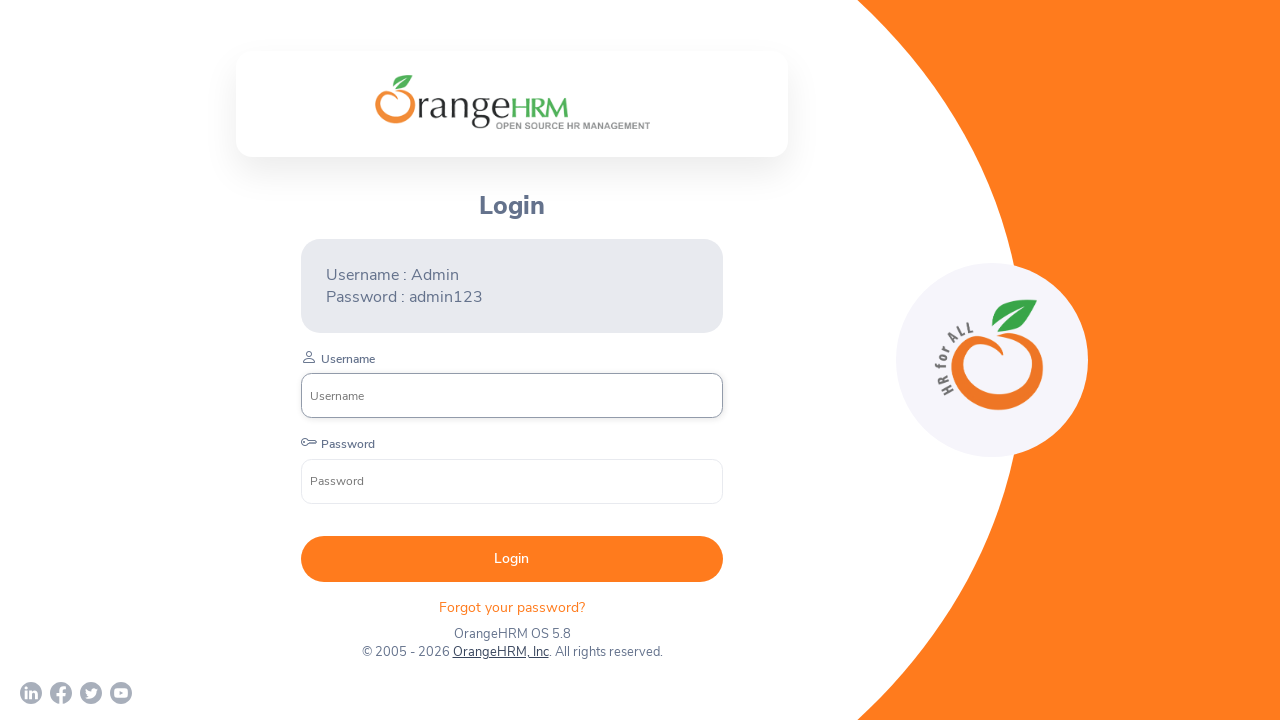